Opens the Magazine Luiza website and verifies that it loads successfully by checking the page title

Starting URL: https://www.magazineluiza.com.br/

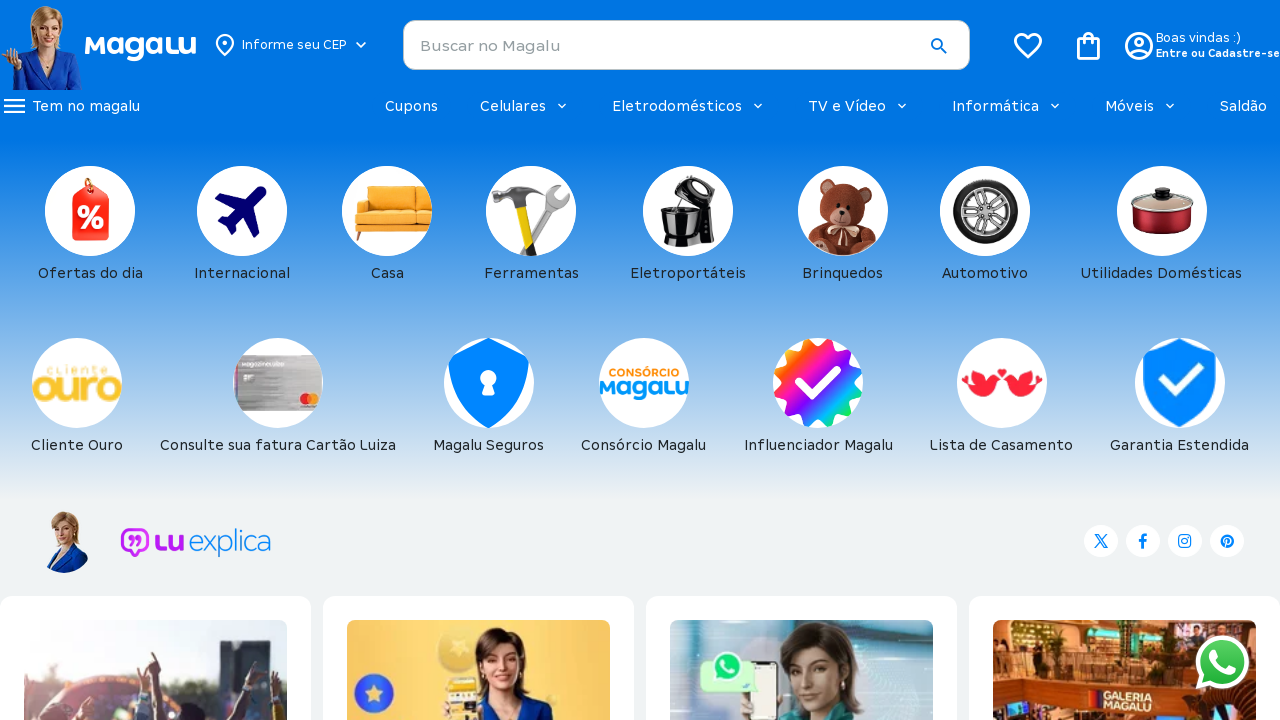

Navigated to Magazine Luiza website
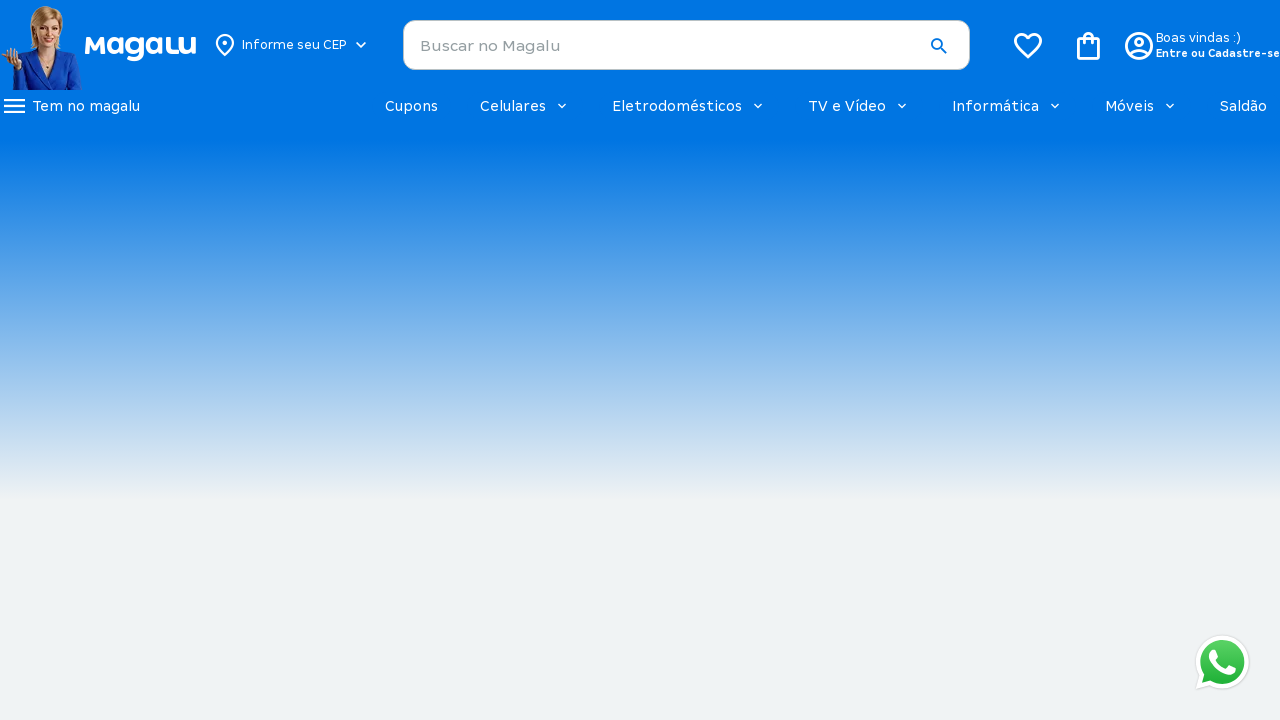

Verified page title contains 'Magazine Luiza' - website loaded successfully
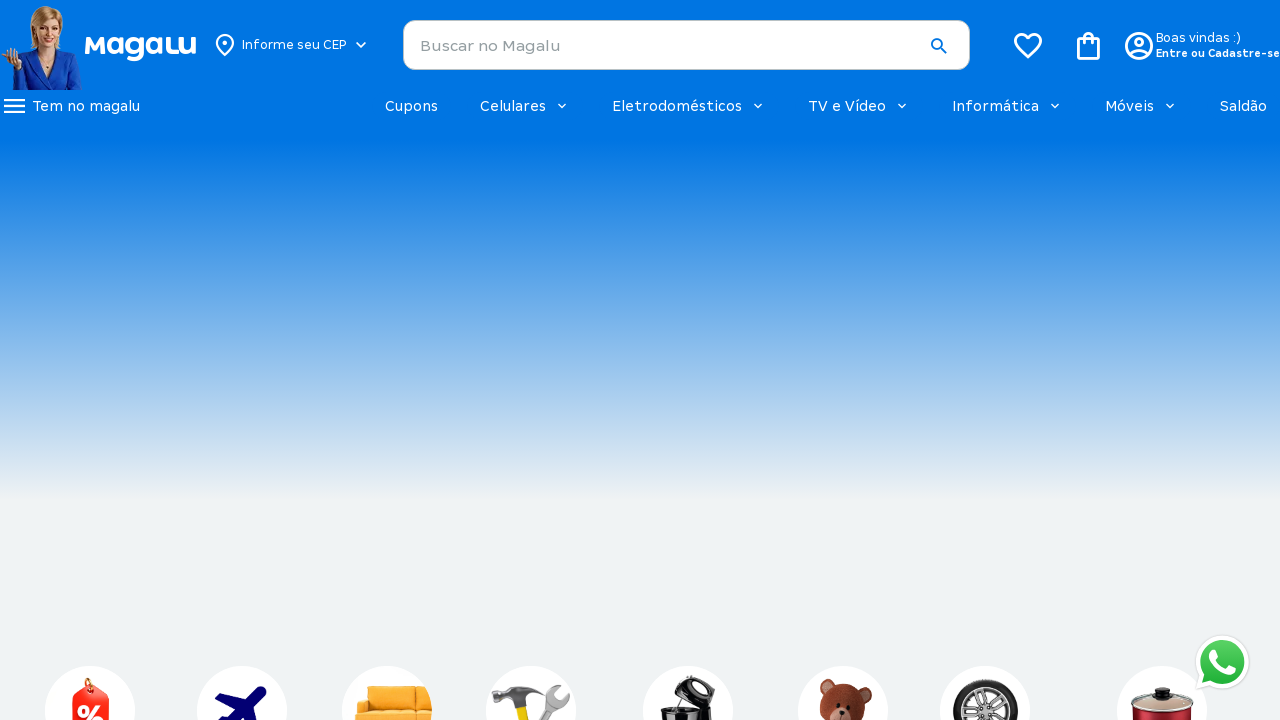

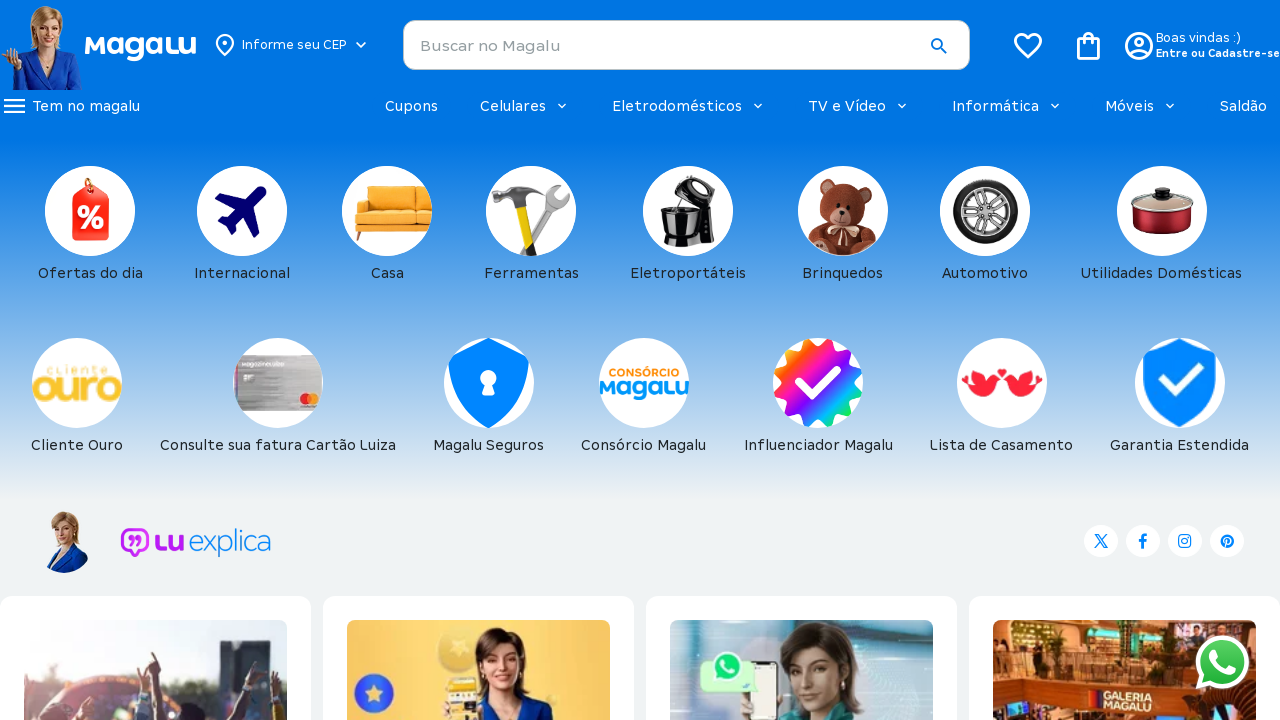